Tests a registration form by filling in required fields (first name, last name, email), submitting the form, and verifying the success message is displayed.

Starting URL: http://suninjuly.github.io/registration1.html

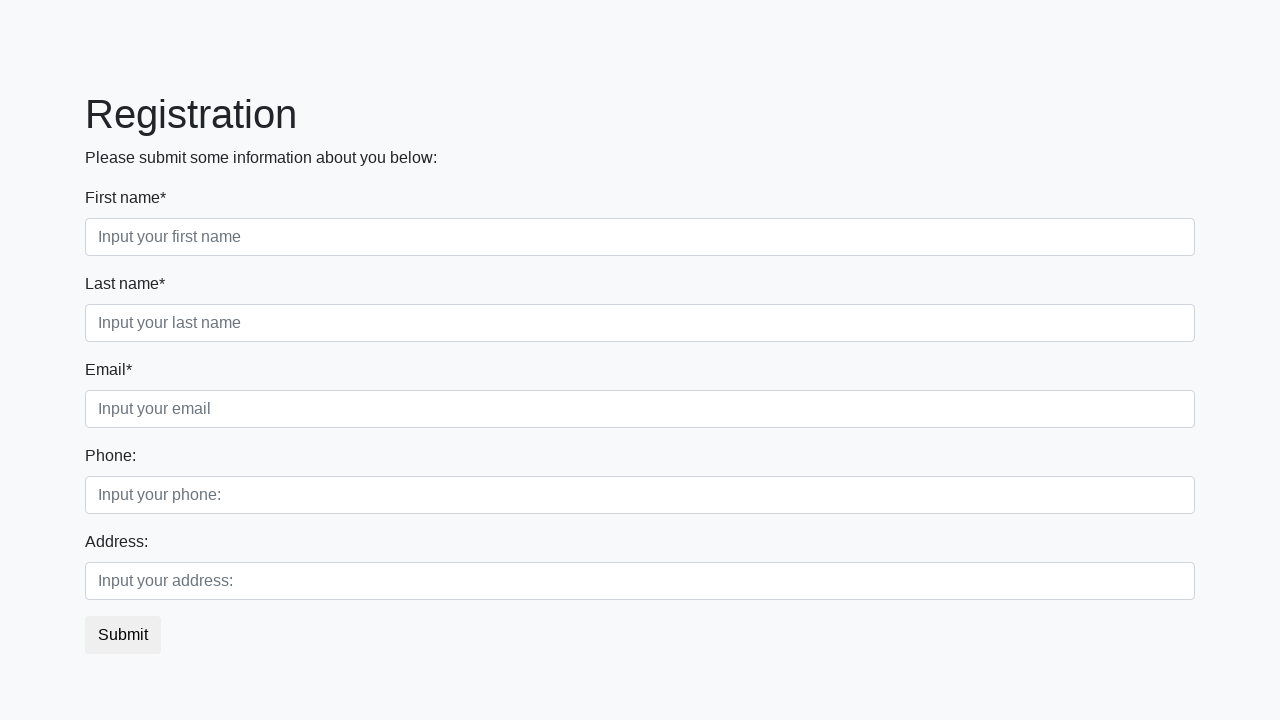

Filled first name field with 'Alexandra' on //label[text()='First name*']/following-sibling::input
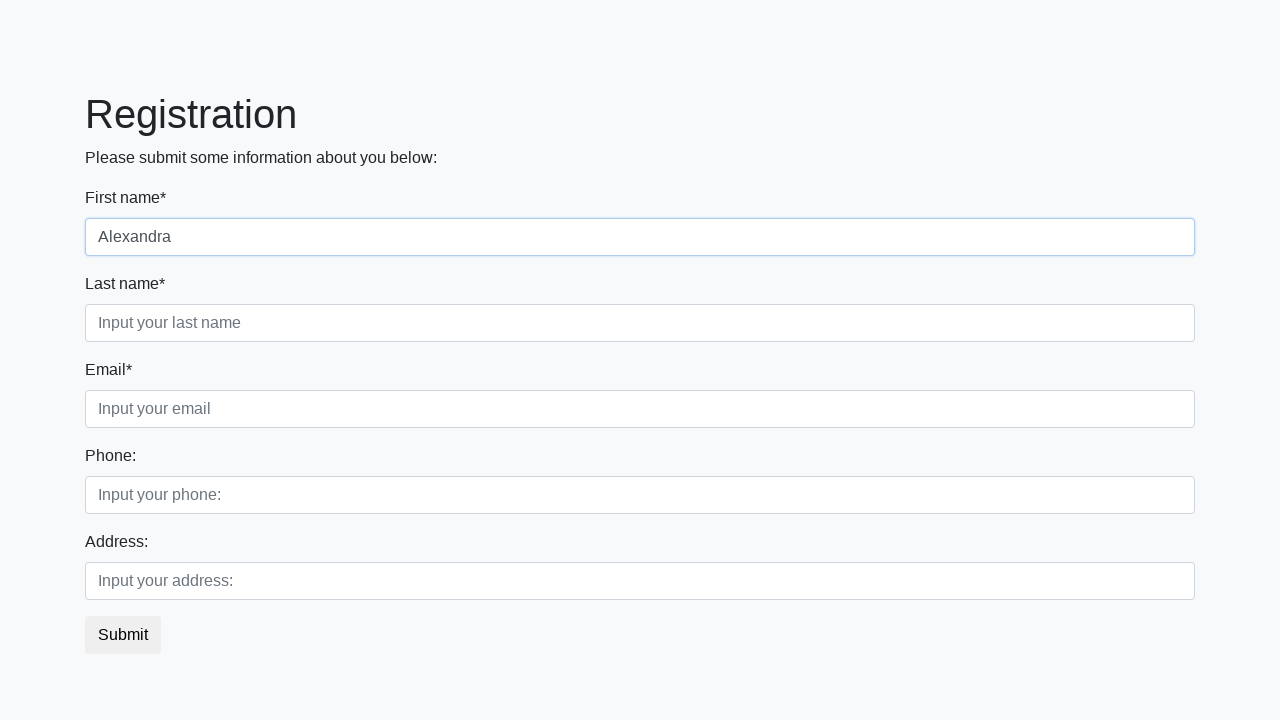

Filled last name field with 'Squirrel' on //label[text()='Last name*']/following-sibling::input
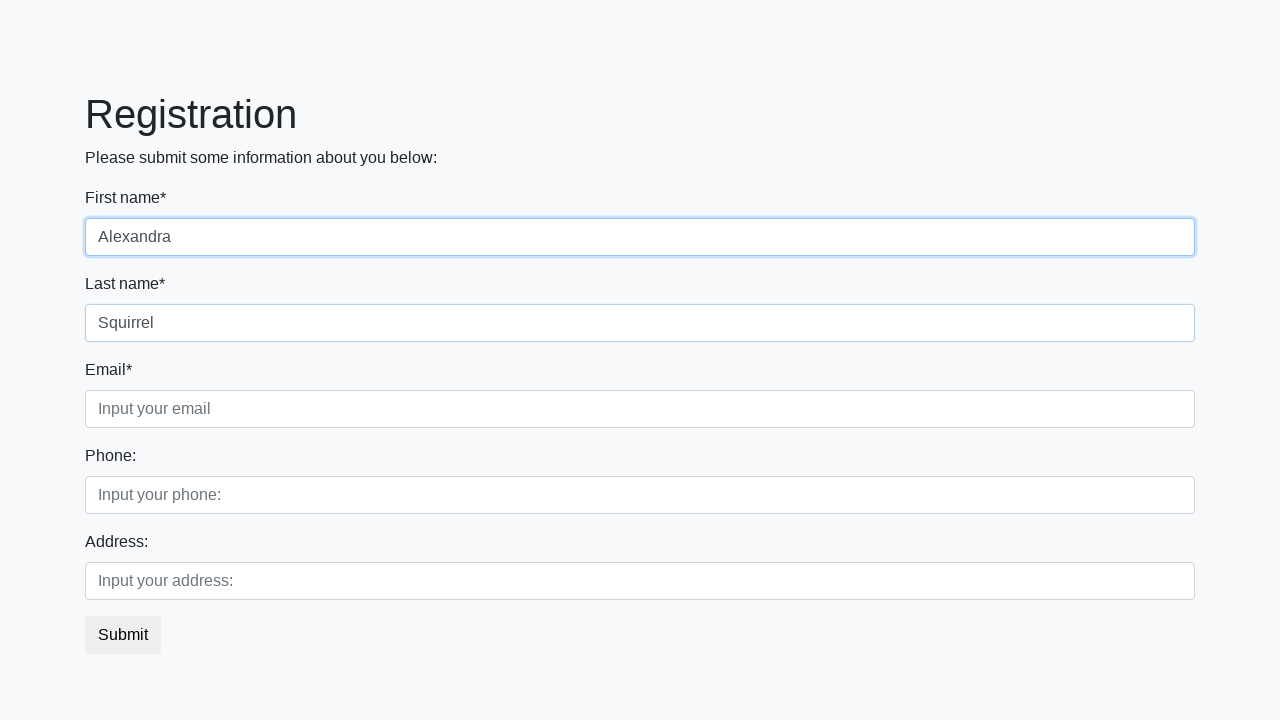

Filled email field with 'aleksandra@gmail.com' on //label[text()='Email*']/following-sibling::input
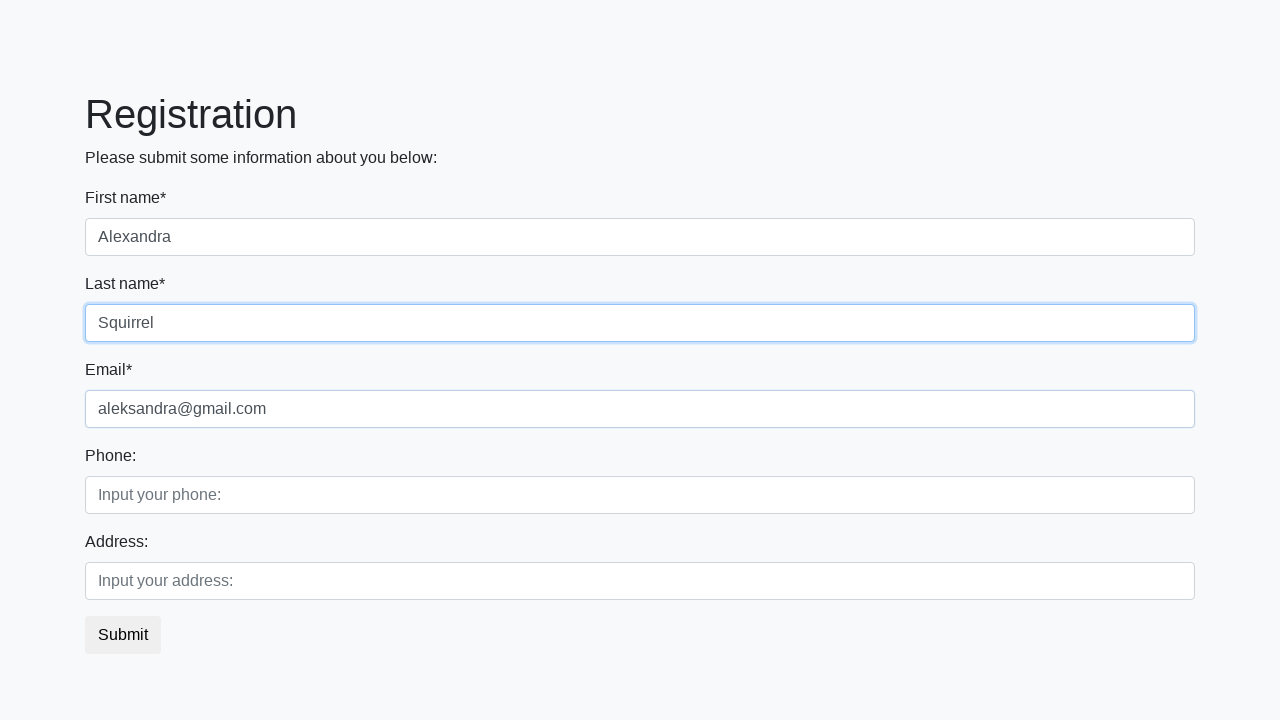

Clicked submit button to register at (123, 635) on button.btn
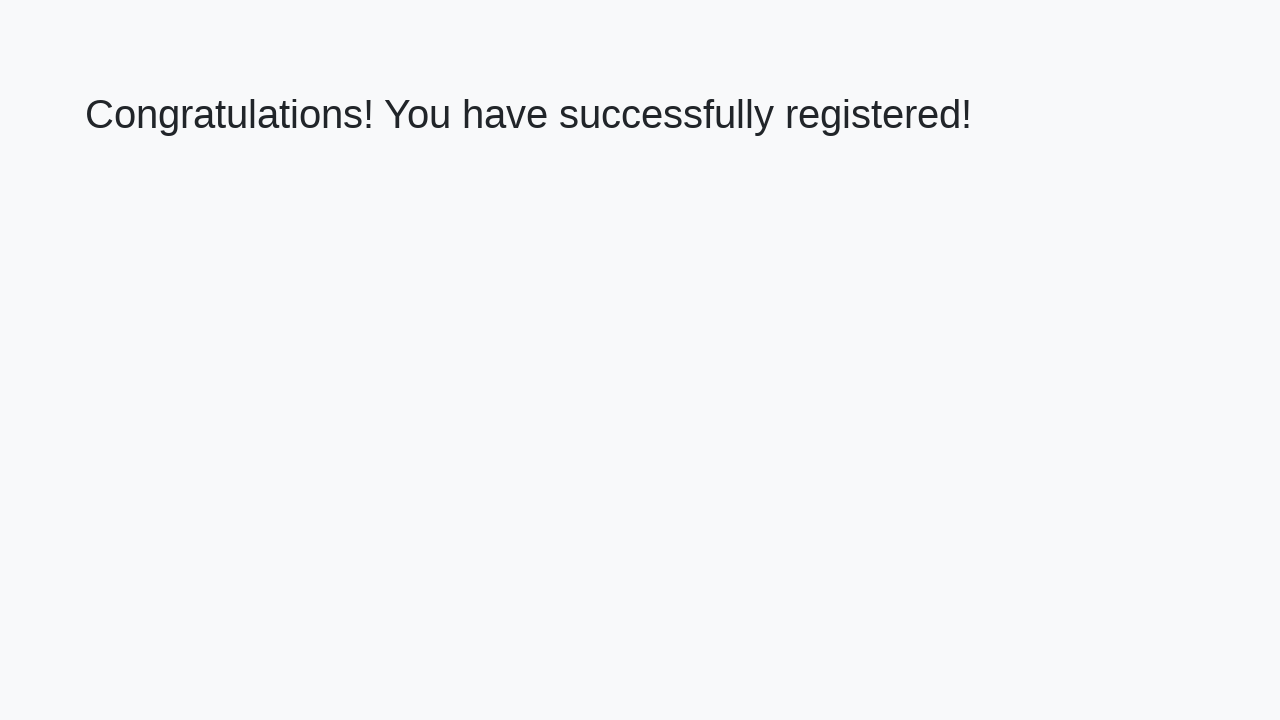

Success message (h1) appeared on the page
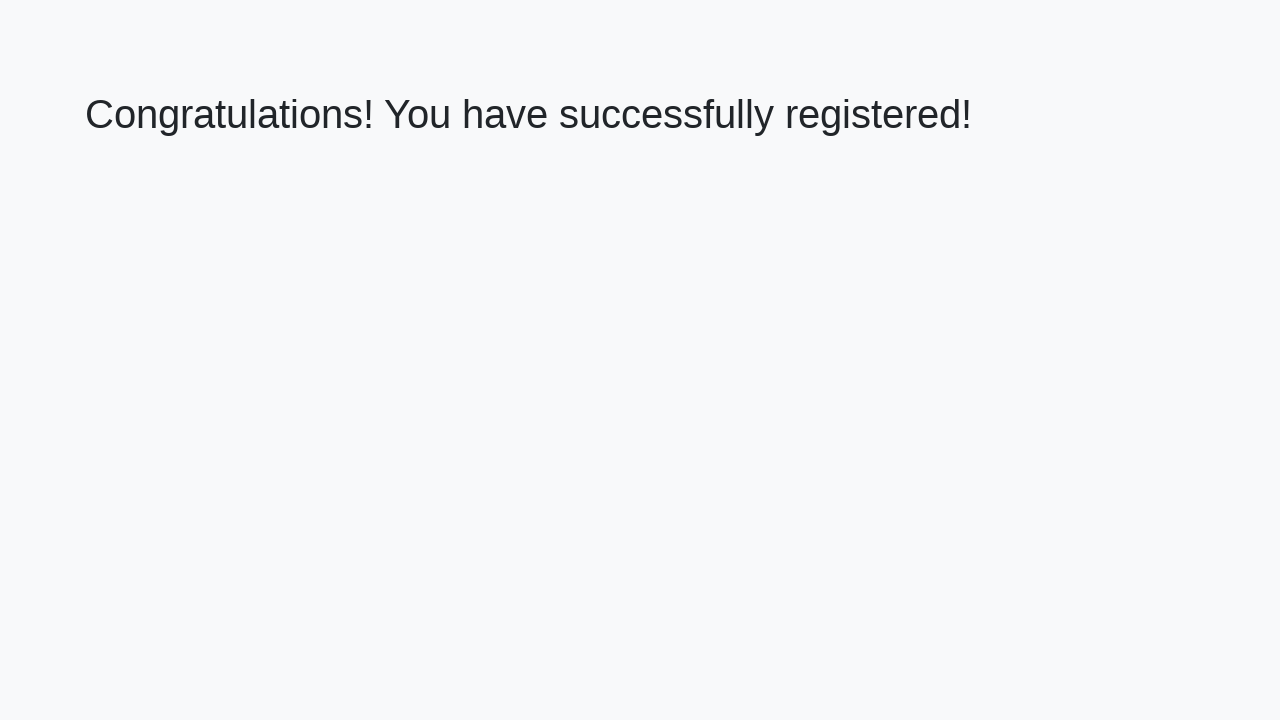

Retrieved success message text: 'Congratulations! You have successfully registered!'
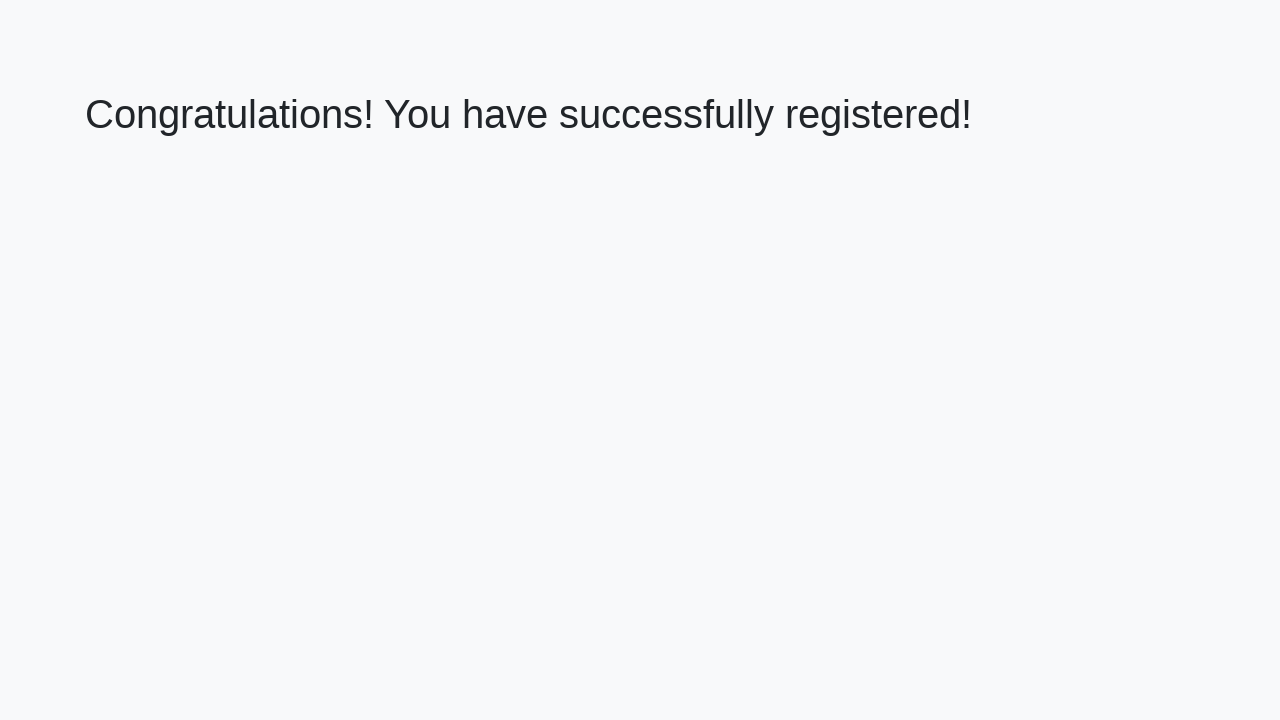

Verified success message matches expected text
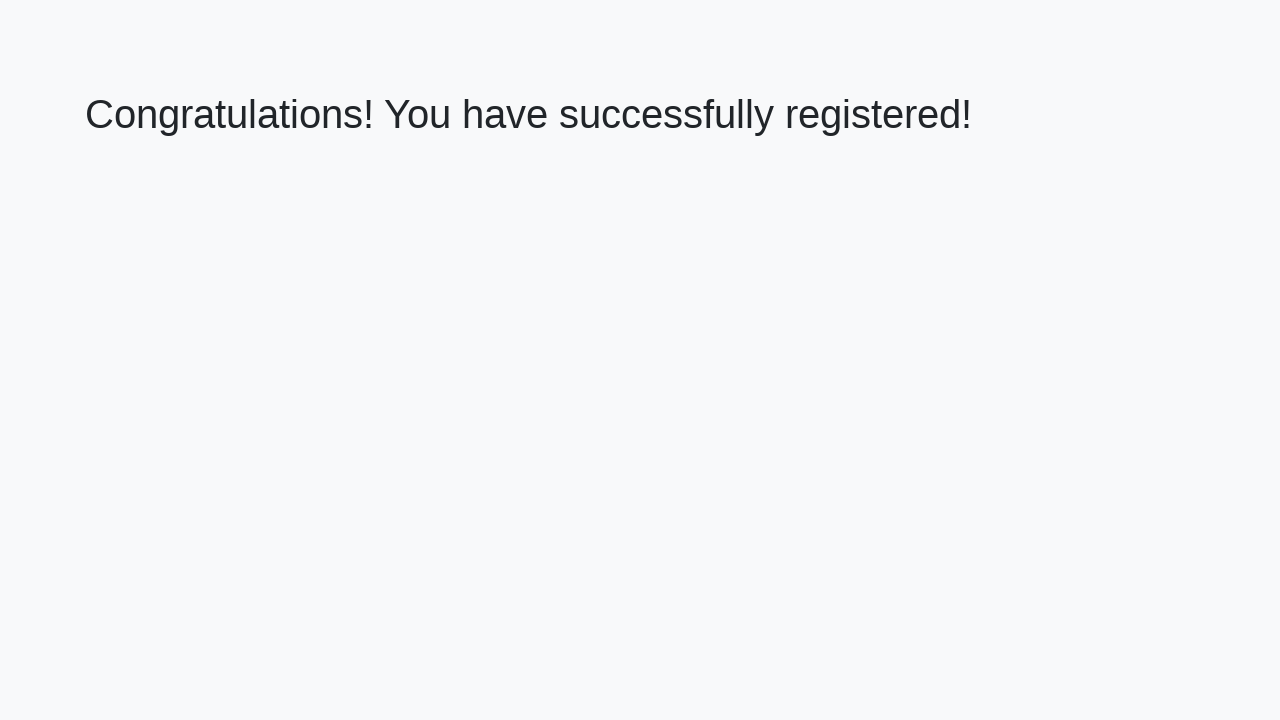

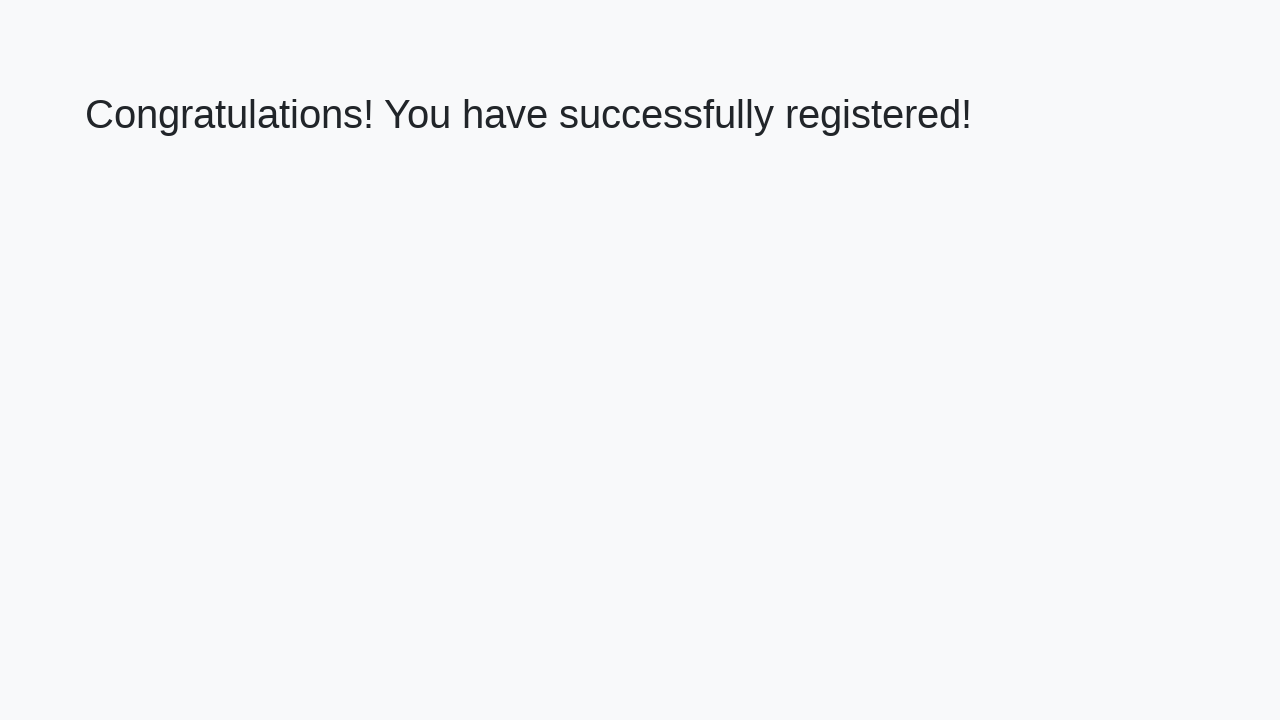